Tests various JavaScript alert types on DemoQA site including simple alerts, timed alerts, confirm dialogs, and prompt dialogs with text input.

Starting URL: https://demoqa.com/alerts

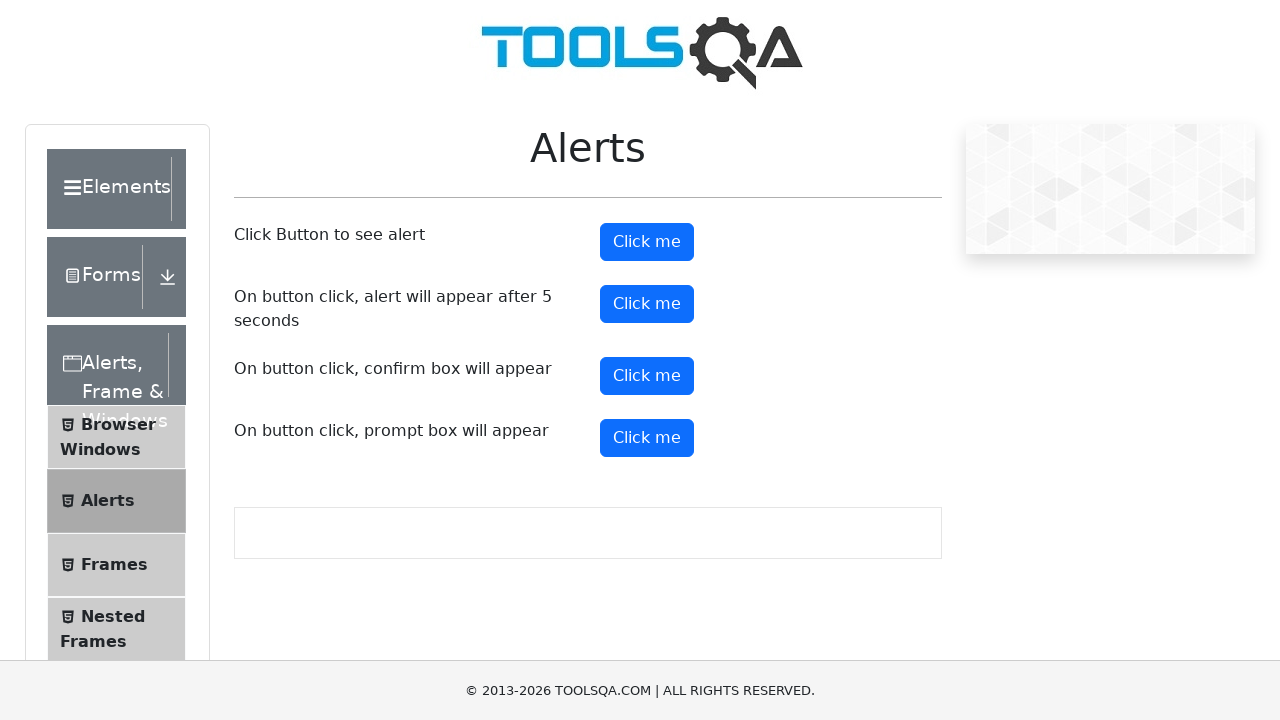

Set up dialog handler for simple alert to accept it
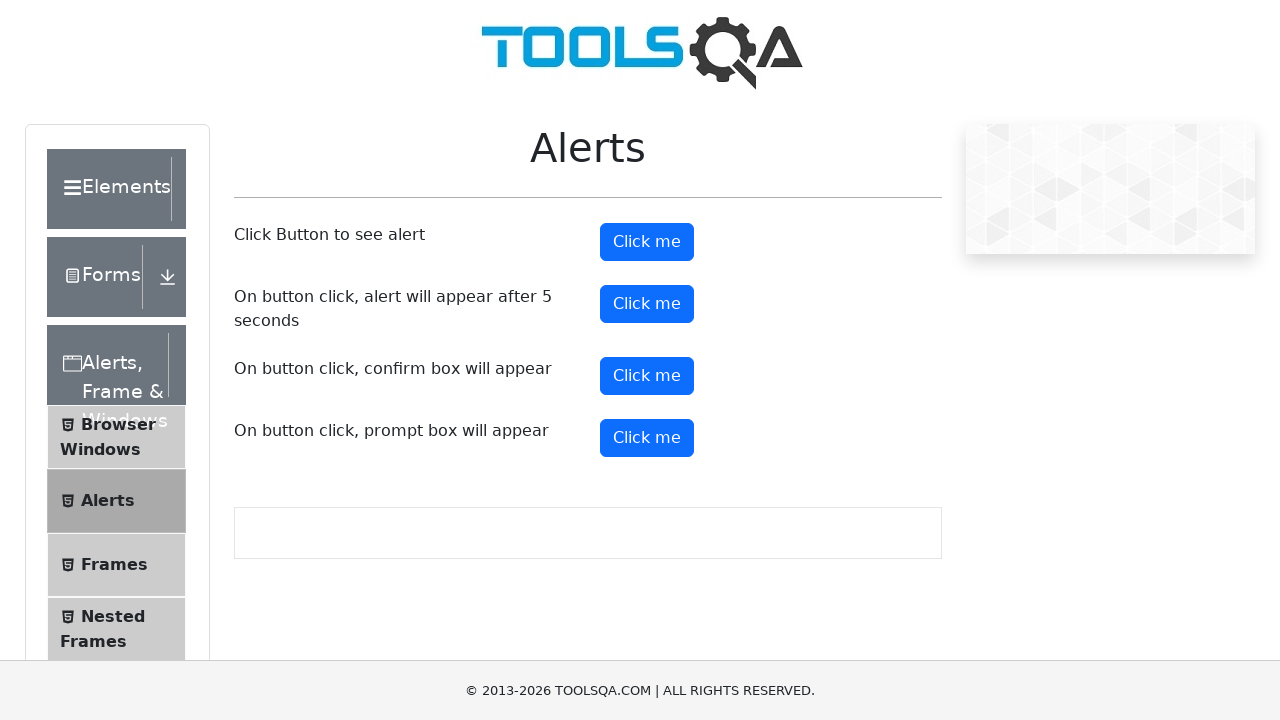

Clicked the simple alert button at (647, 242) on #alertButton
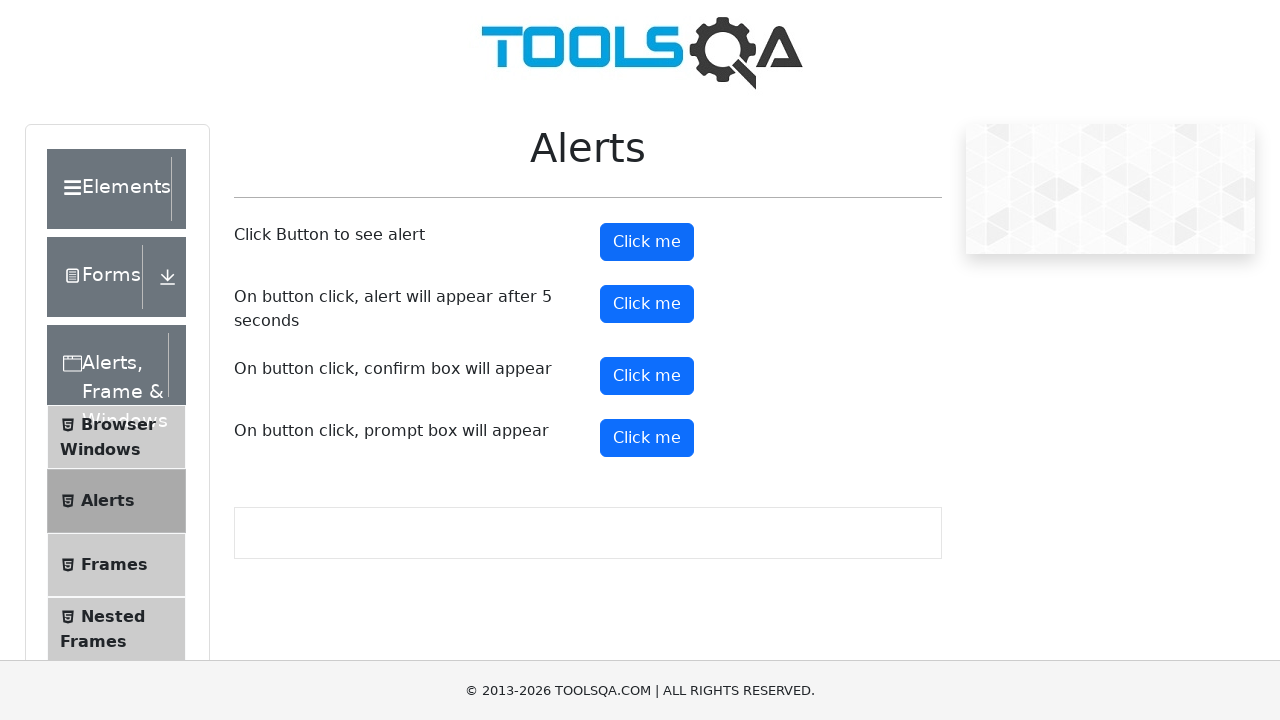

Set up dialog handler for timed alert to accept it
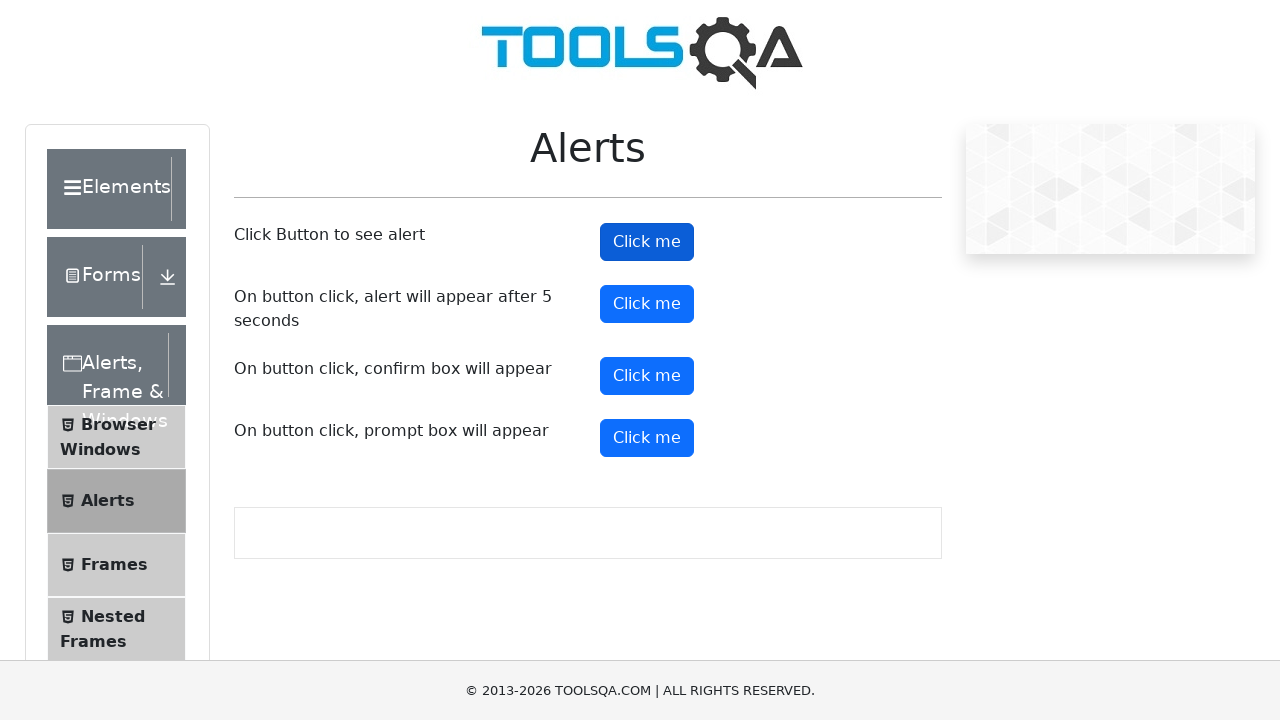

Clicked the timer alert button (alert will appear after 5 seconds) at (647, 304) on #timerAlertButton
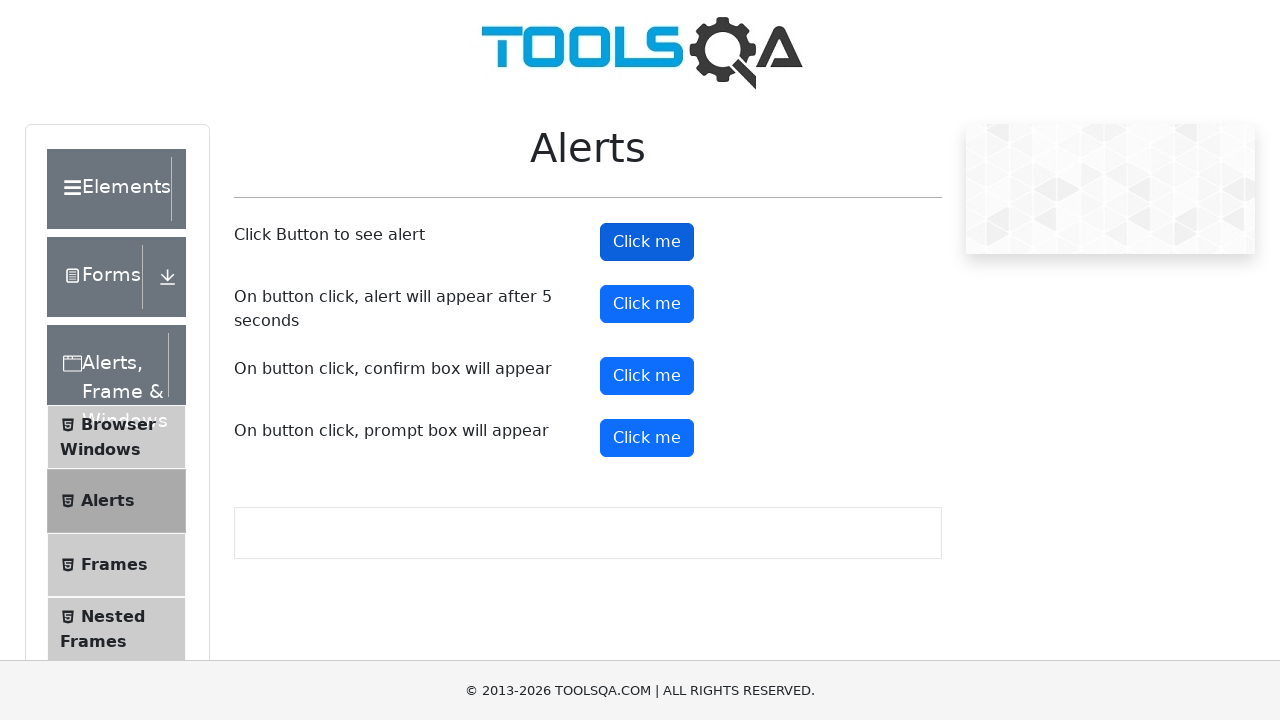

Waited 6 seconds for timed alert to appear and be handled
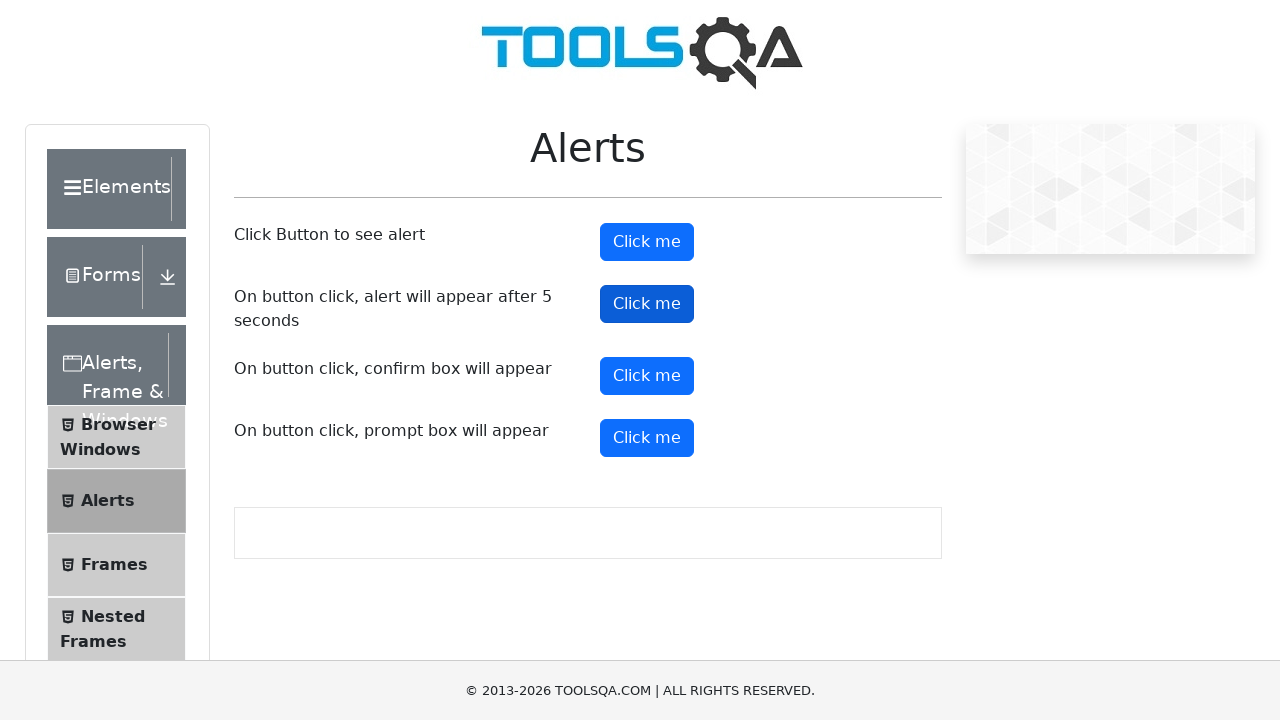

Set up dialog handler for confirm alert to dismiss it
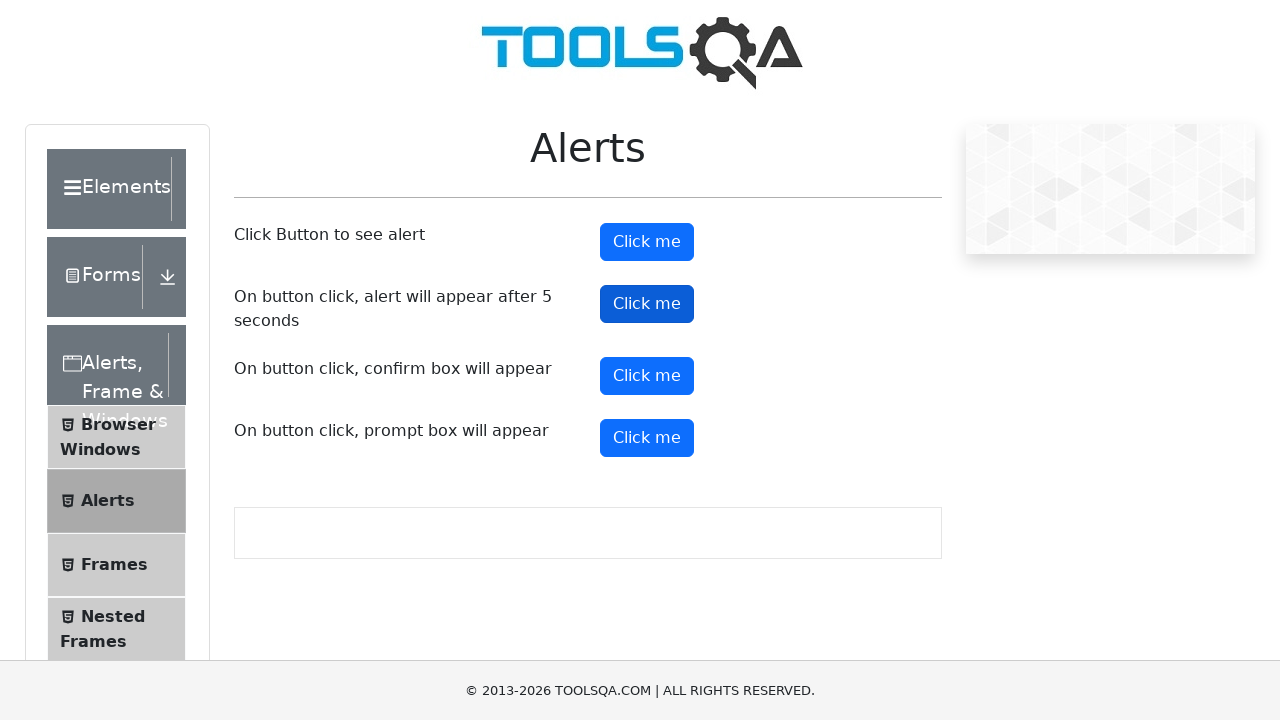

Clicked the confirm button at (647, 376) on #confirmButton
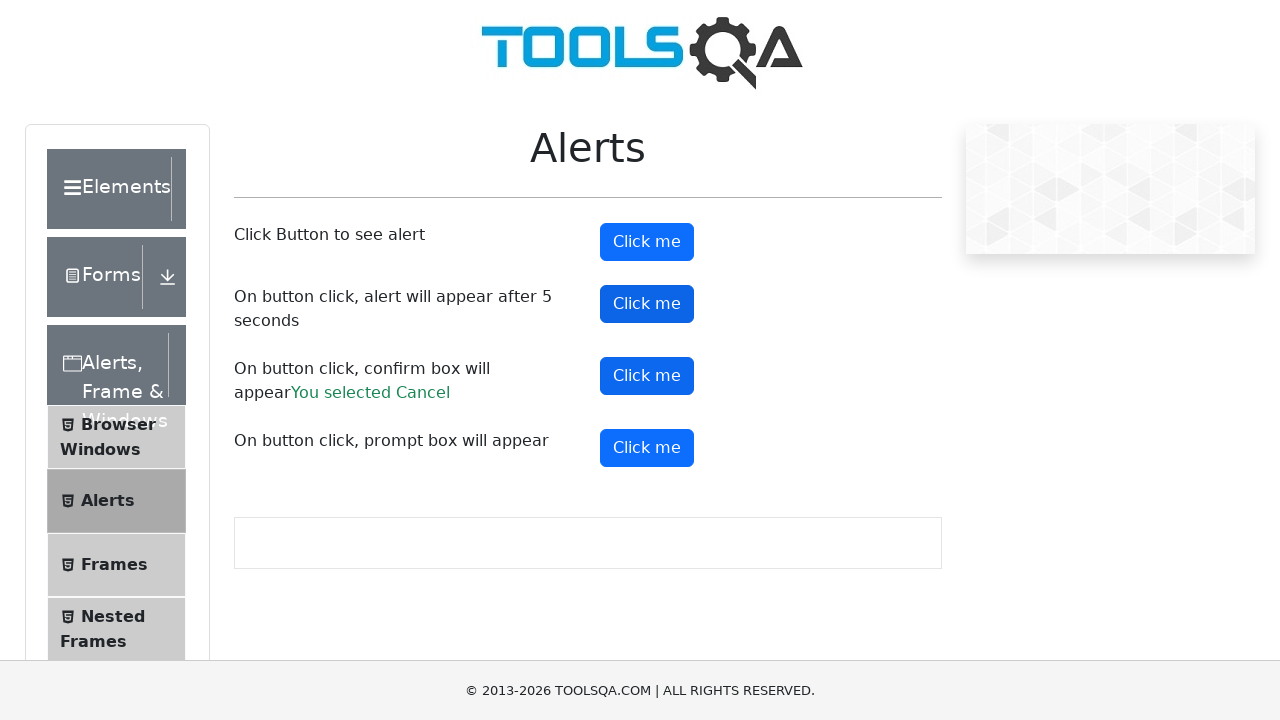

Set up dialog handler for prompt alert to enter 'HelloWorld' and accept
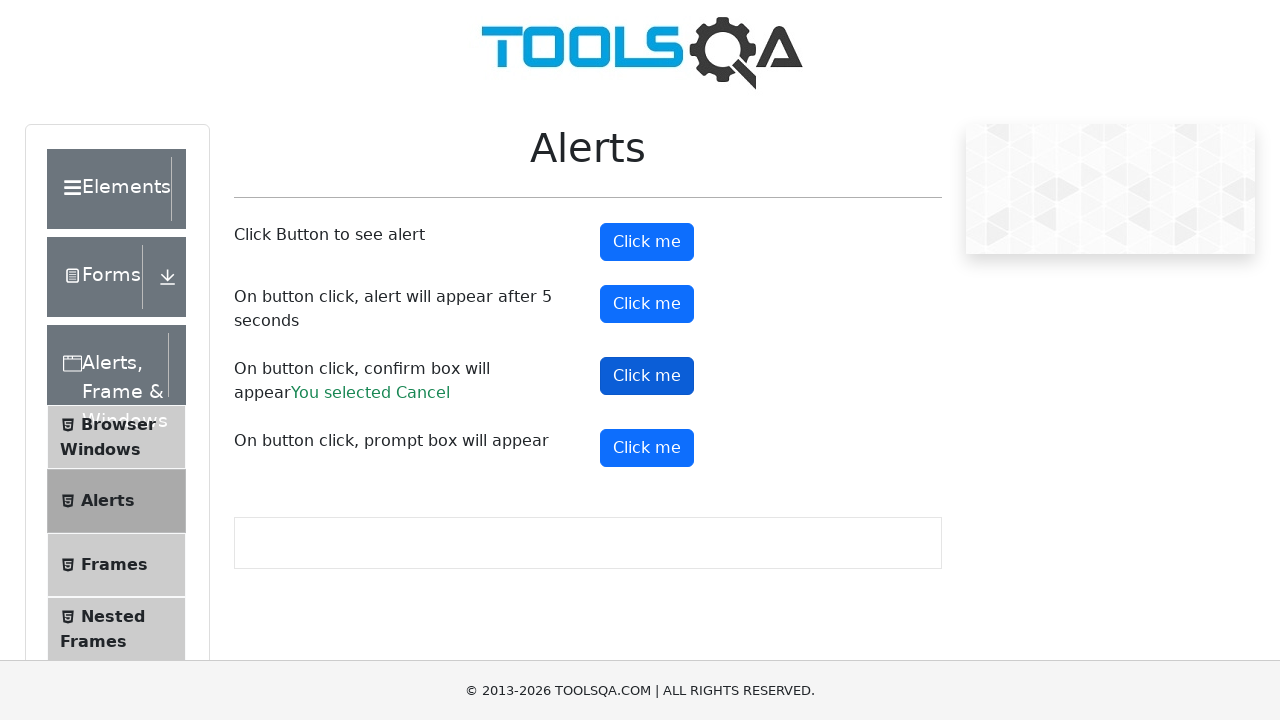

Clicked the prompt button at (647, 448) on #promtButton
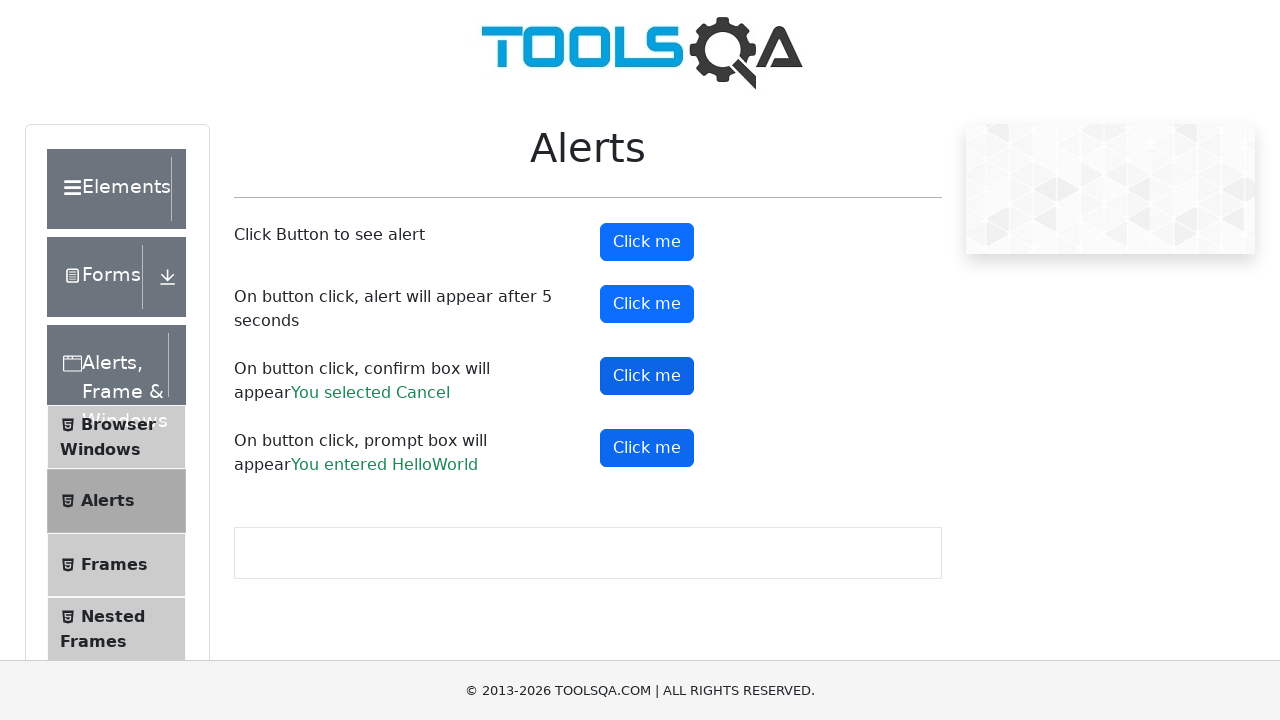

Waited for prompt result to be displayed
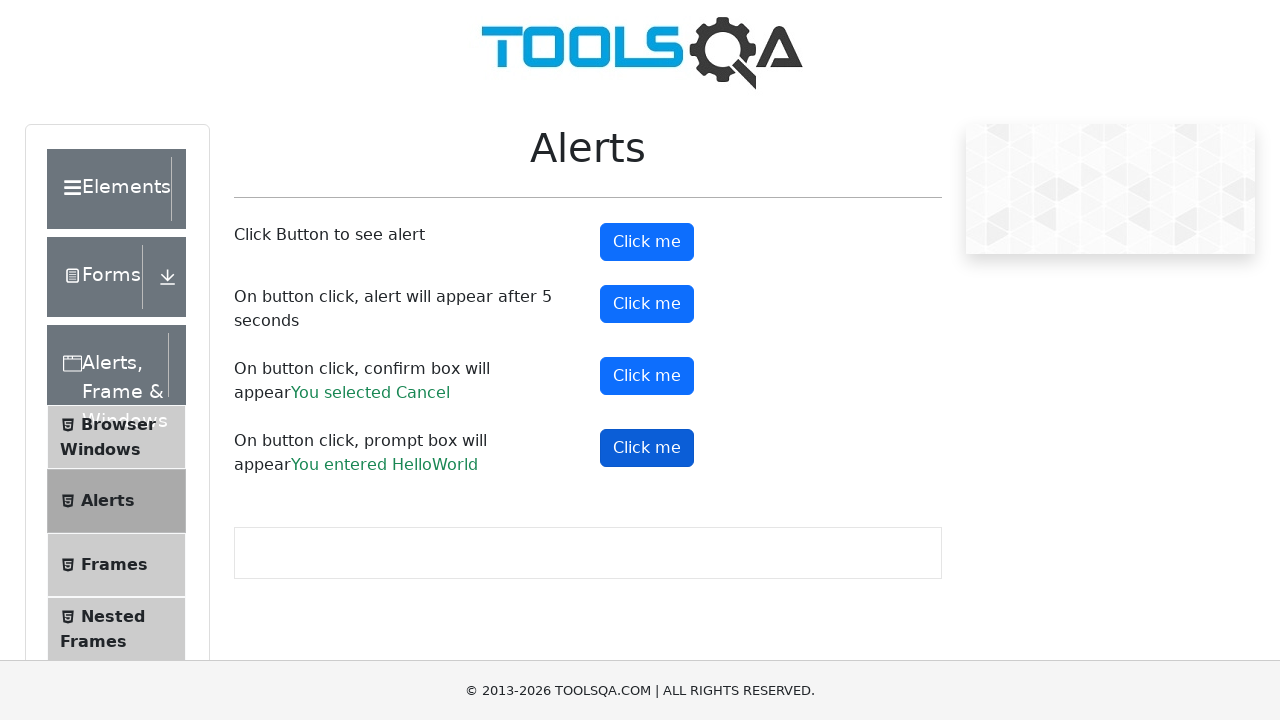

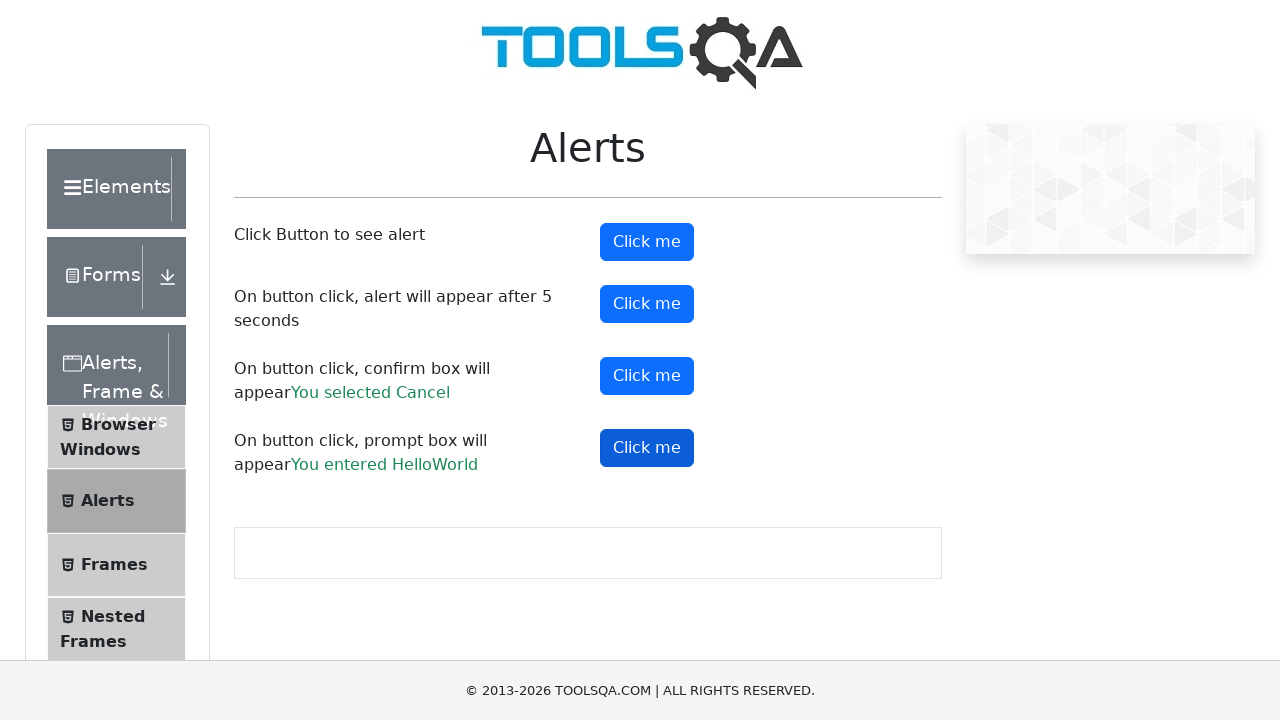